Tests multi-selection using Ctrl+click to select multiple non-consecutive items from a list

Starting URL: https://automationfc.github.io/jquery-selectable/

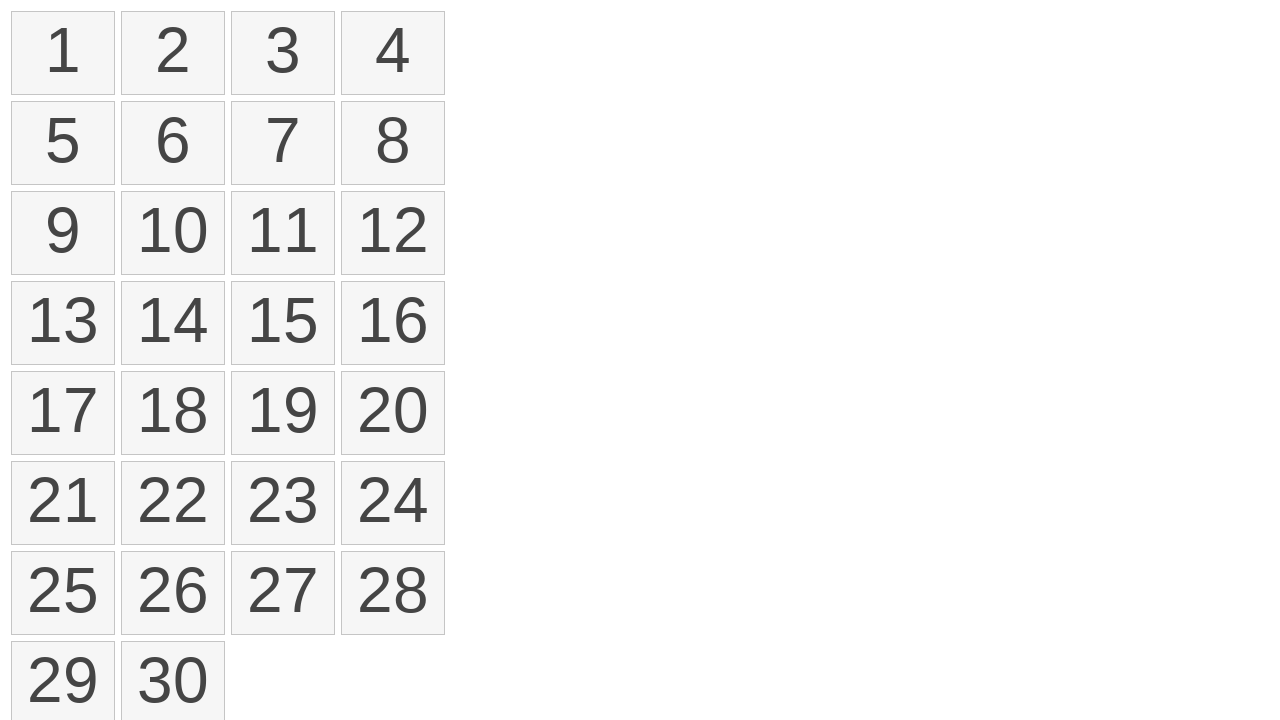

Located all selectable list items
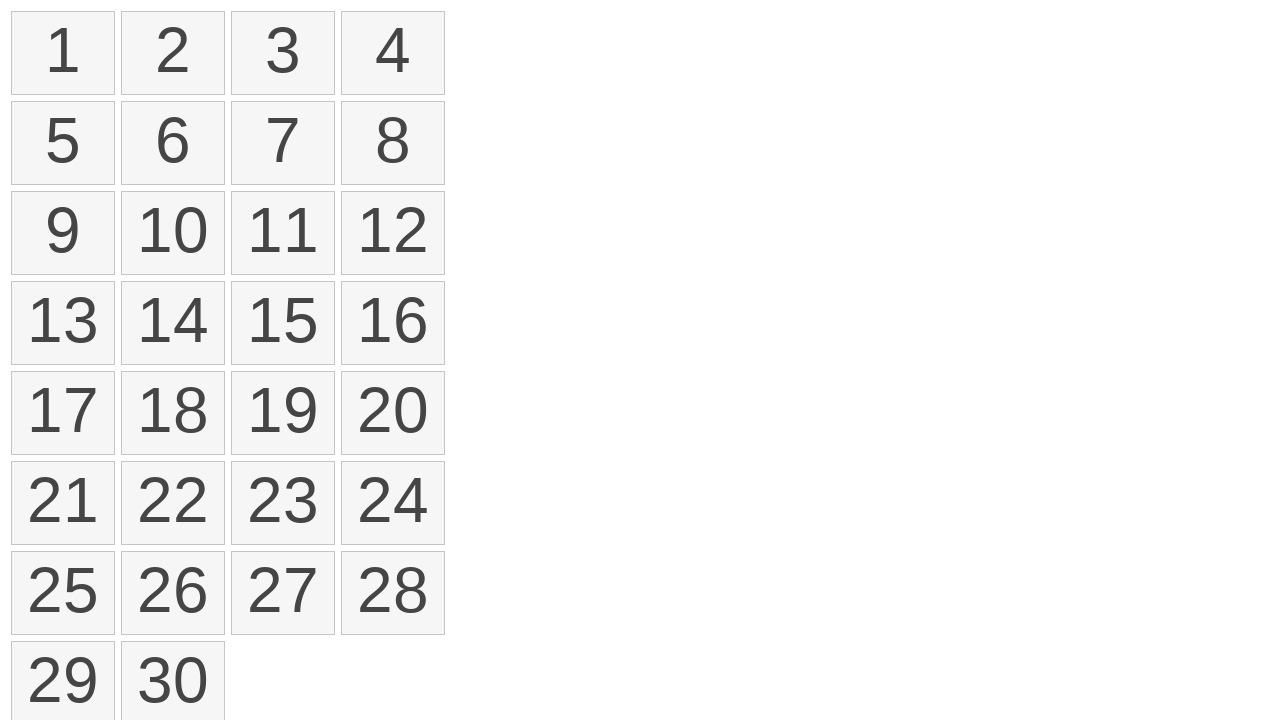

Pressed Control key down to enable multi-selection mode
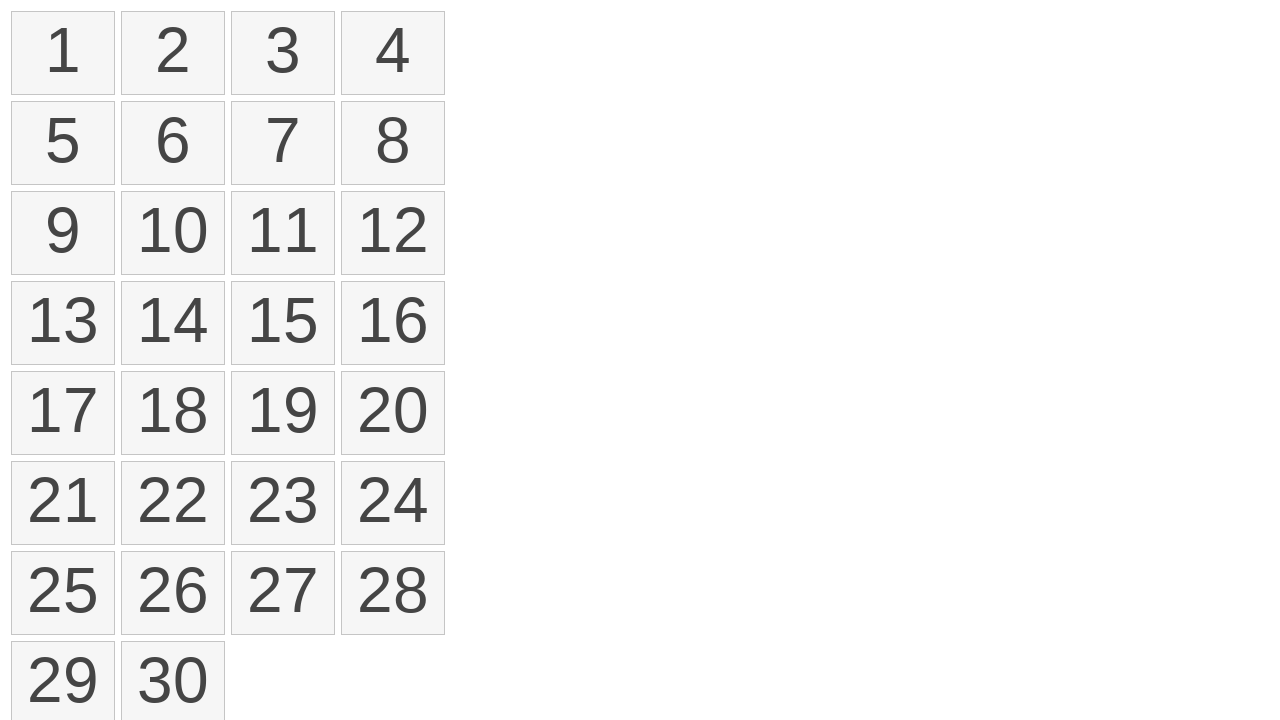

Ctrl+clicked item 0 to select it at (63, 53) on ol#selectable>li.ui-selectee >> nth=0
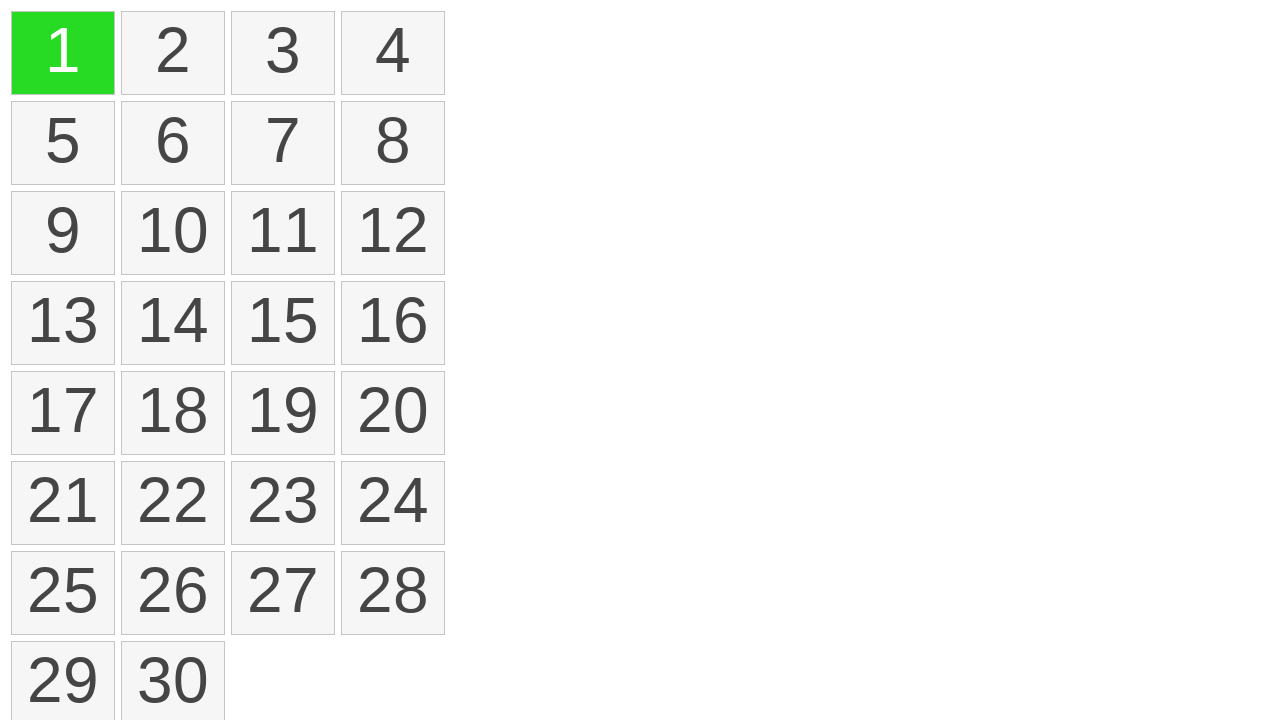

Ctrl+clicked item 2 to add it to selection at (283, 53) on ol#selectable>li.ui-selectee >> nth=2
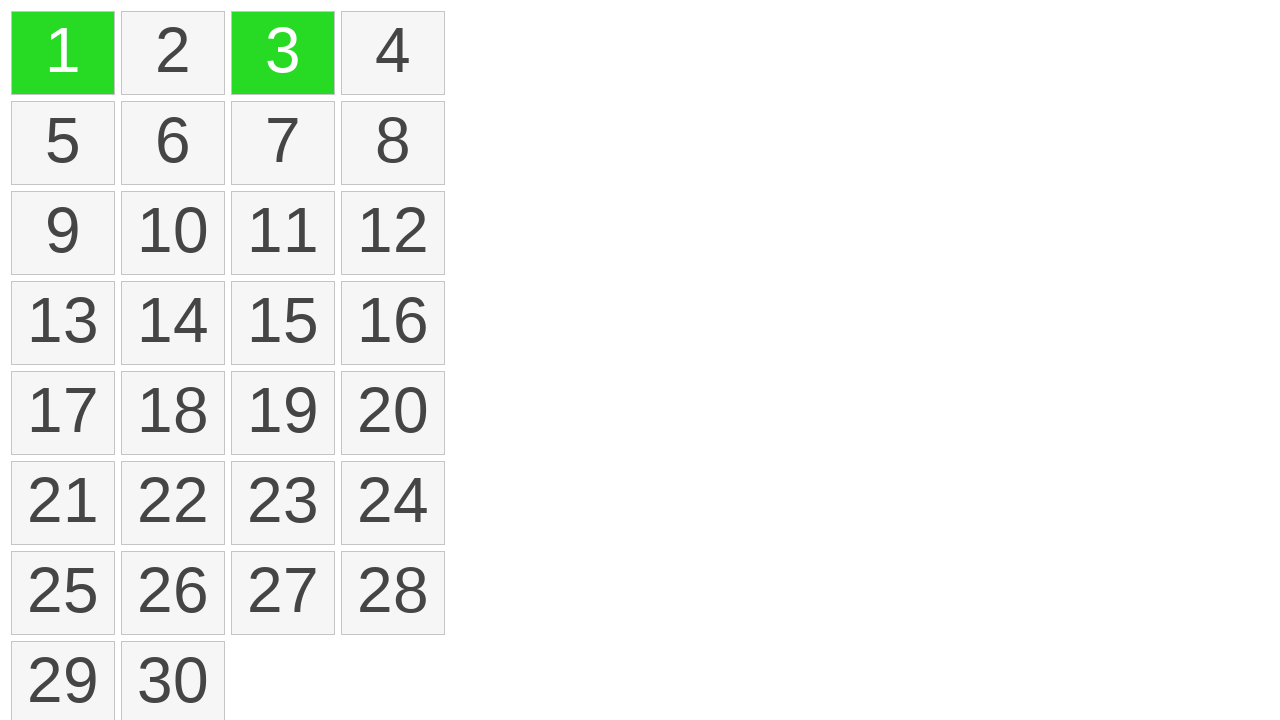

Ctrl+clicked item 5 to add it to selection at (173, 143) on ol#selectable>li.ui-selectee >> nth=5
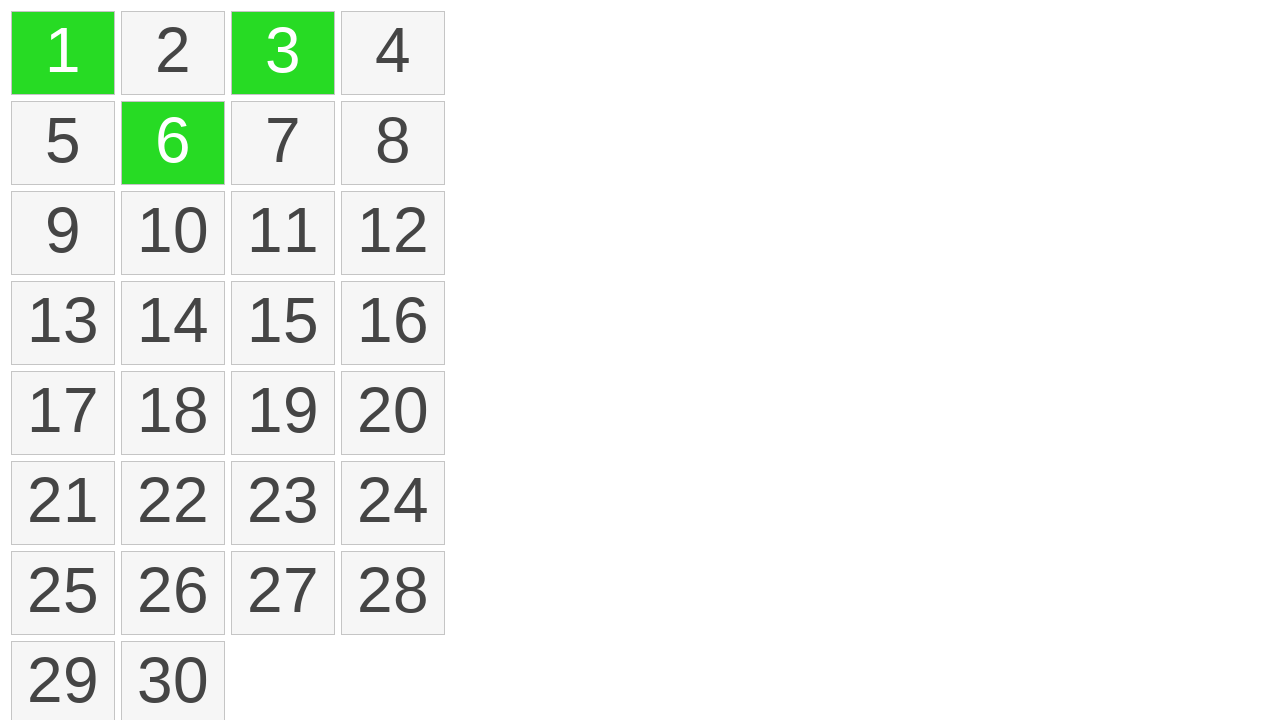

Ctrl+clicked item 7 to add it to selection at (393, 143) on ol#selectable>li.ui-selectee >> nth=7
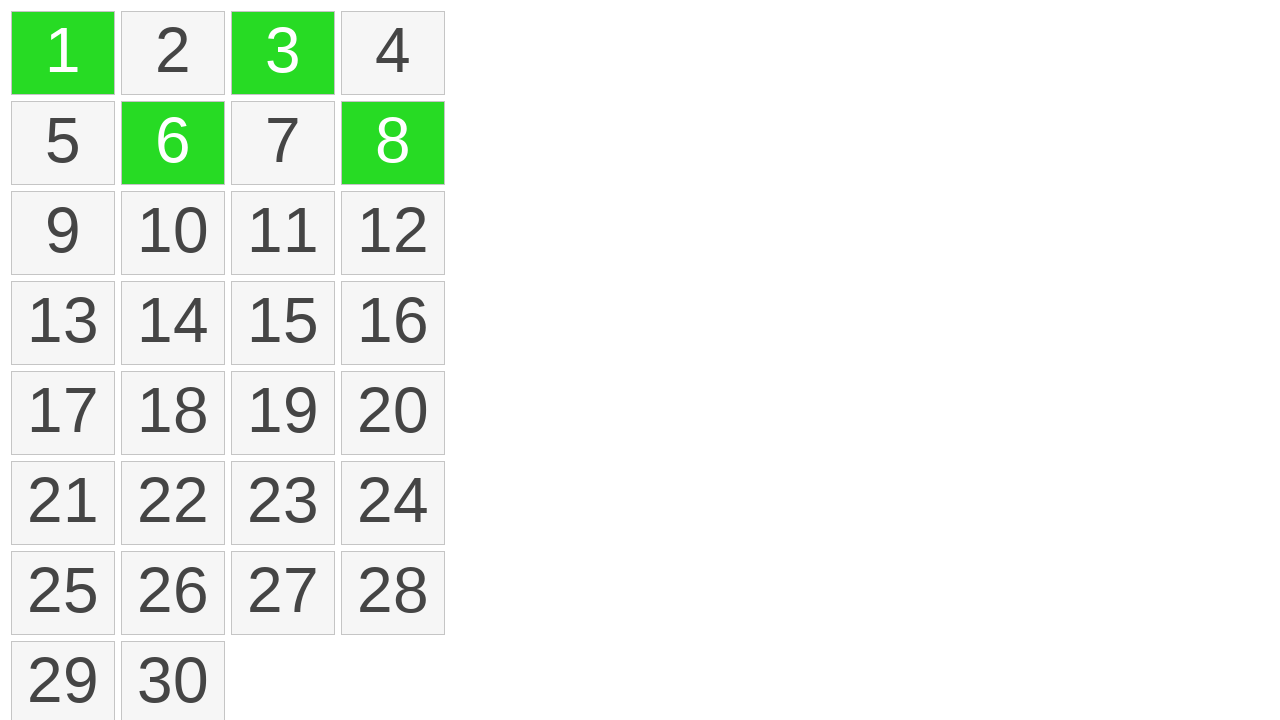

Released Control key to end multi-selection mode
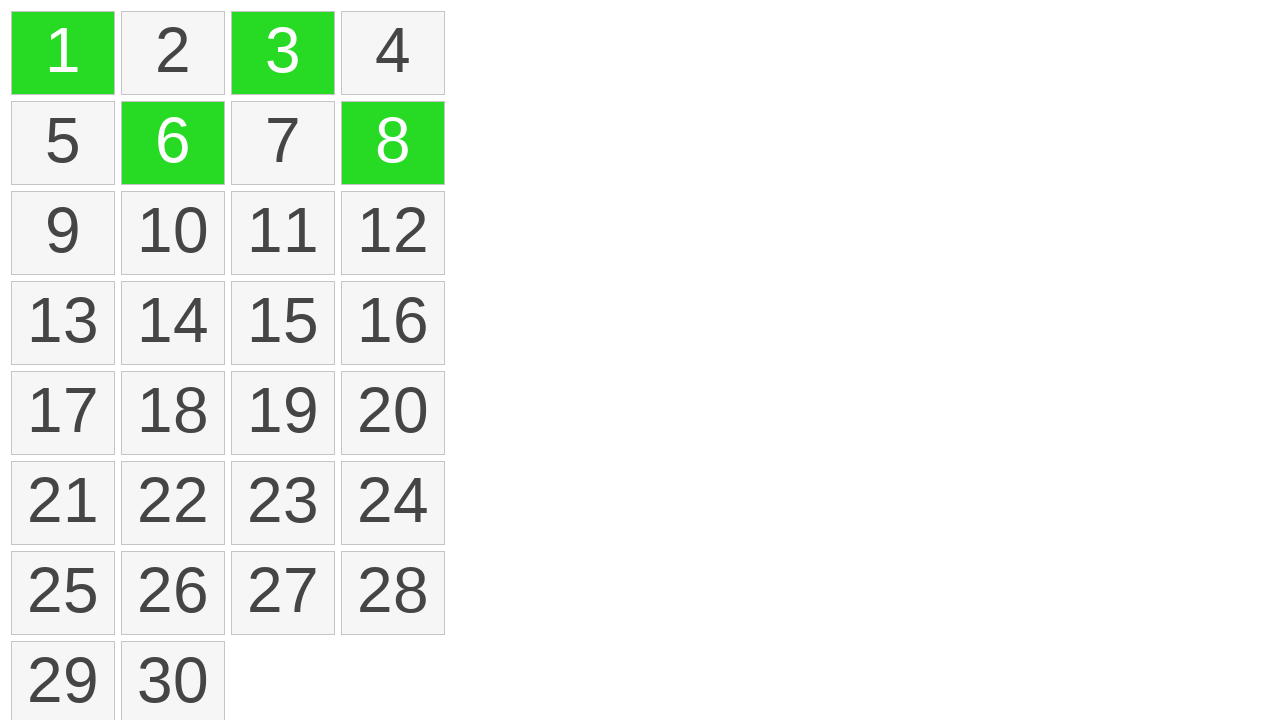

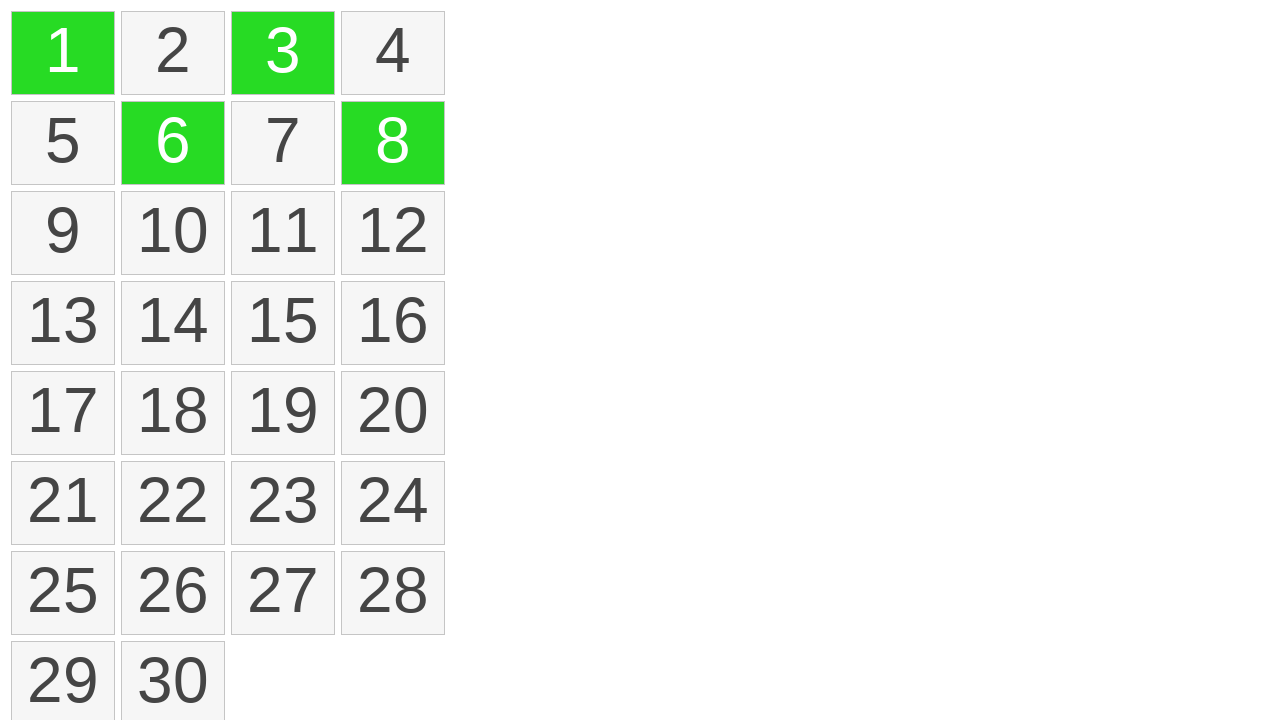